Navigates to the Locators page and verifies both headings are displayed and buttons are enabled/clickable

Starting URL: https://acctabootcamp.github.io/site/examples/locators

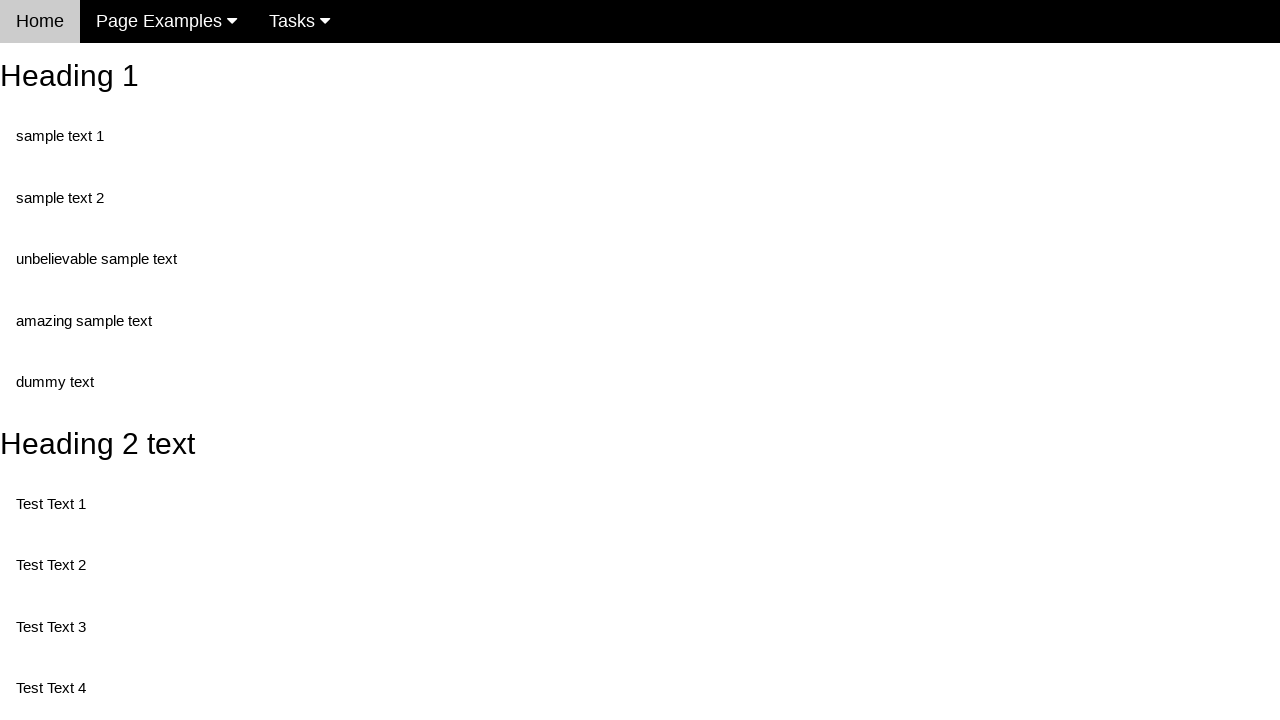

Navigated to Locators page
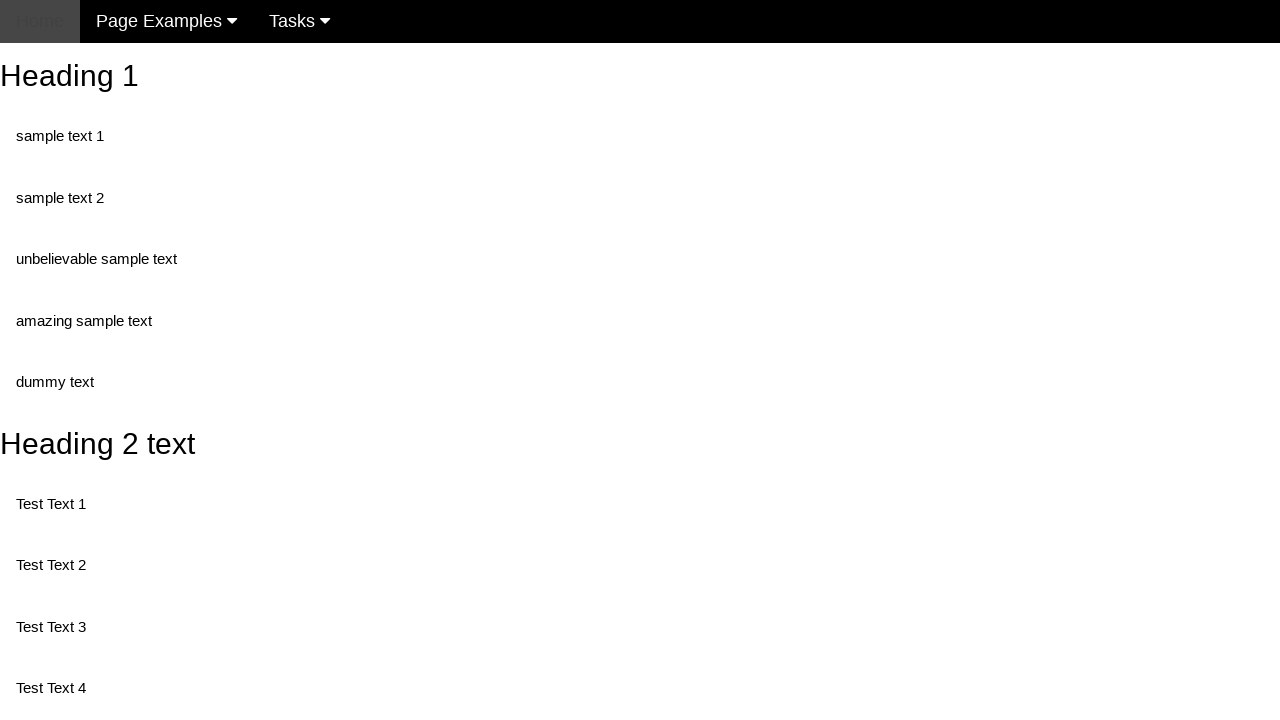

Verified Heading 1 text is displayed
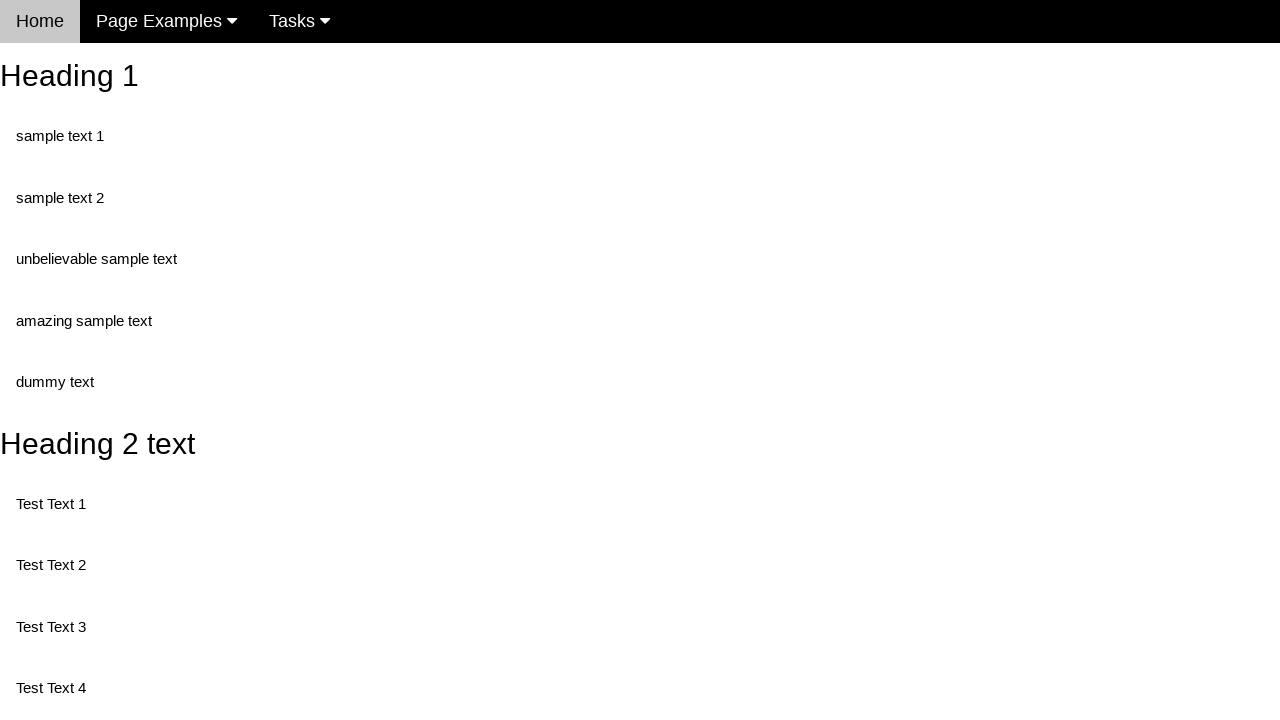

Verified Heading 2 text is displayed
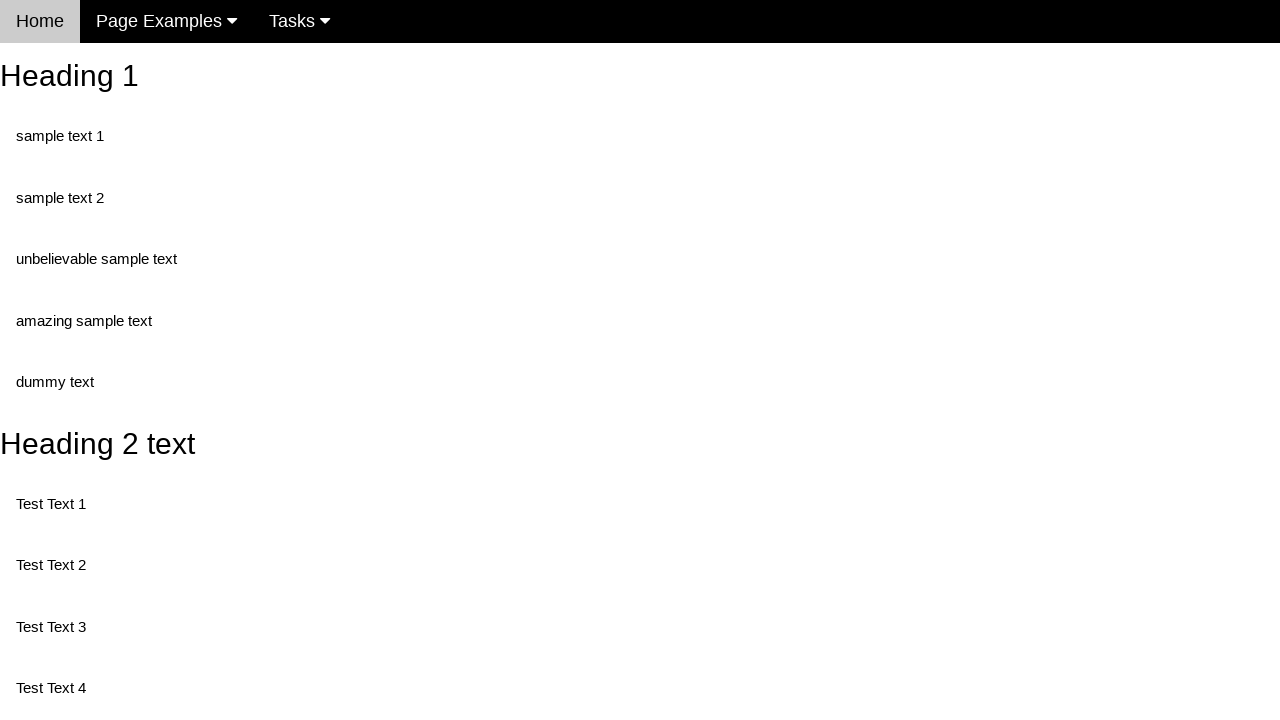

Verified first button is enabled and clickable
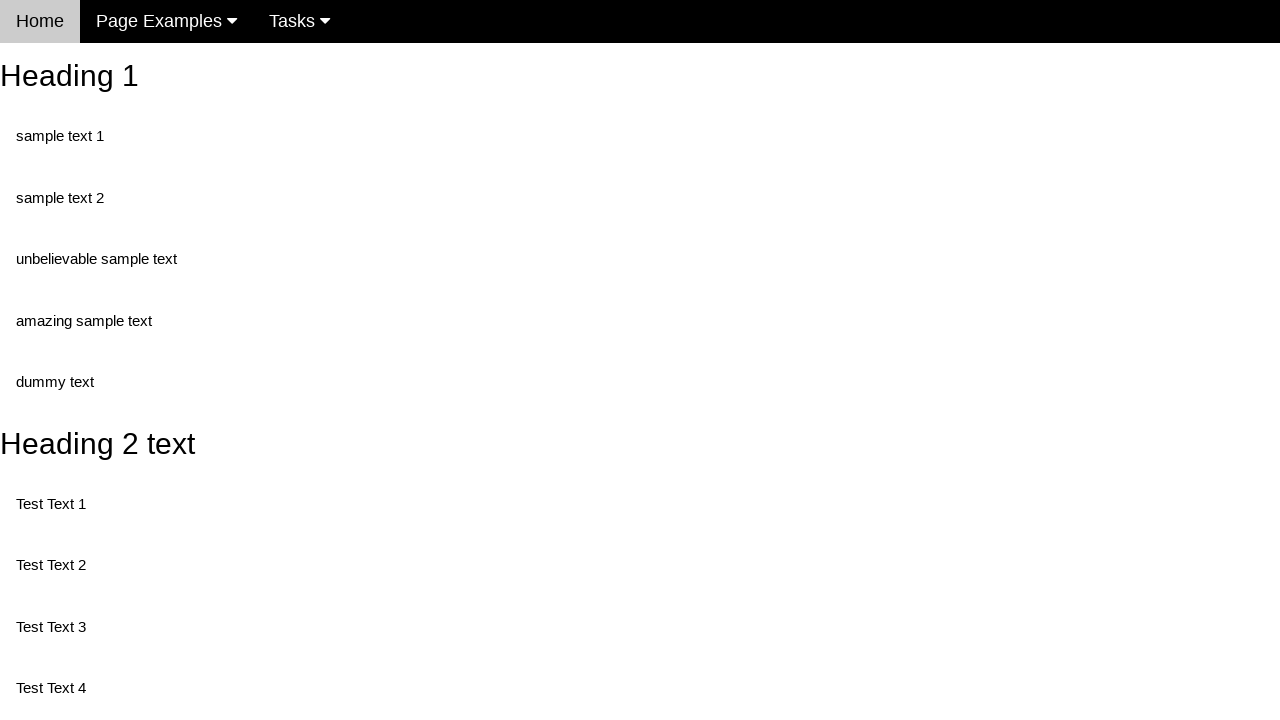

Verified second button is enabled and clickable
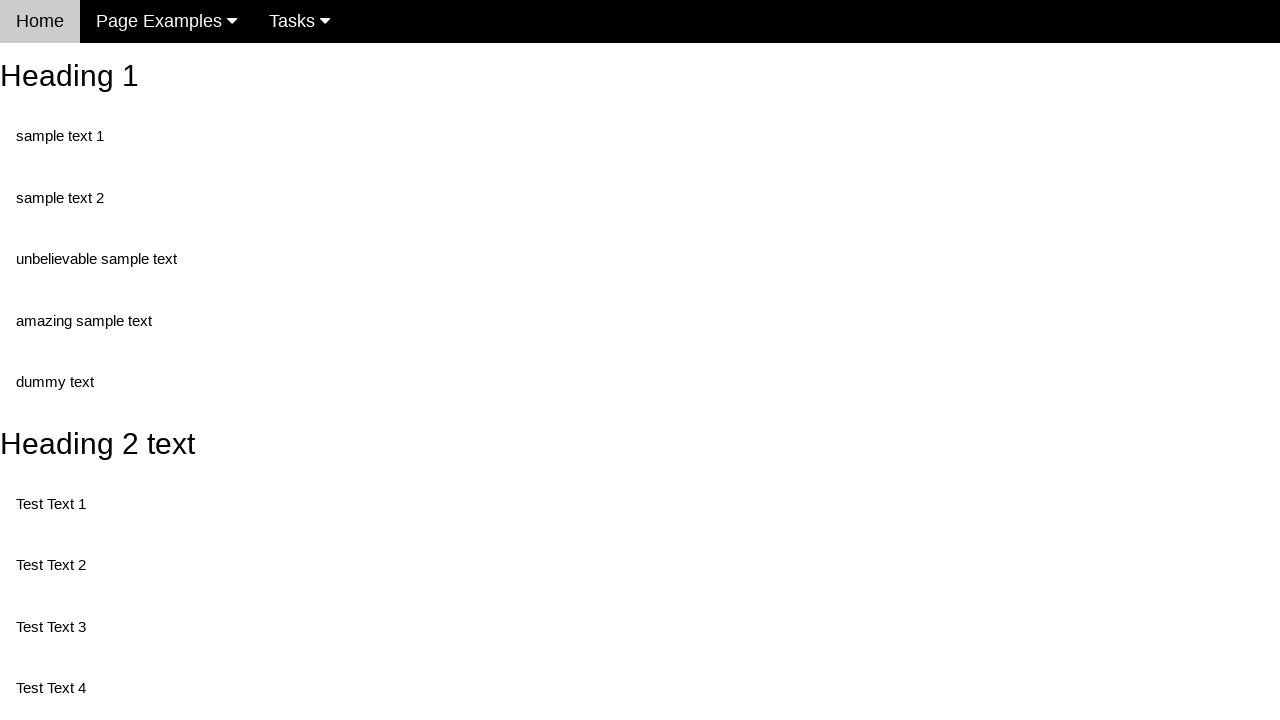

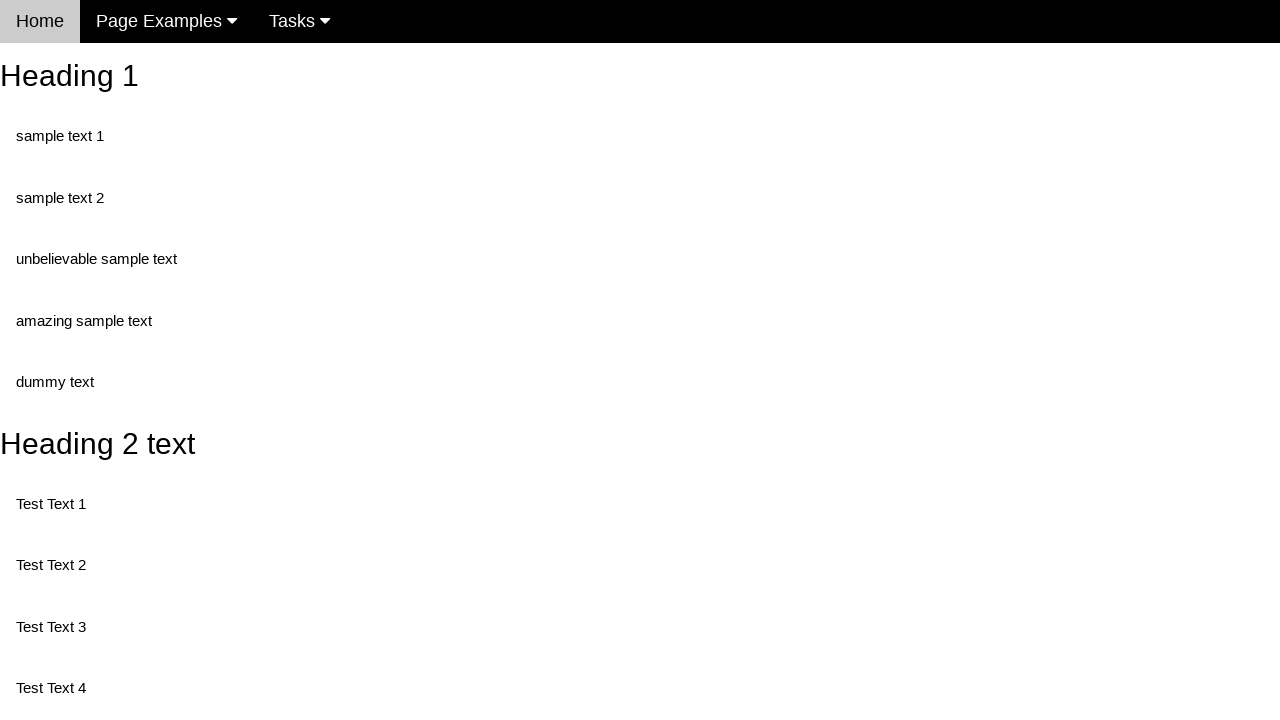